Tests checkbox interaction by checking the state of checkboxes and clicking on the first checkbox to toggle its state

Starting URL: https://the-internet.herokuapp.com/checkboxes

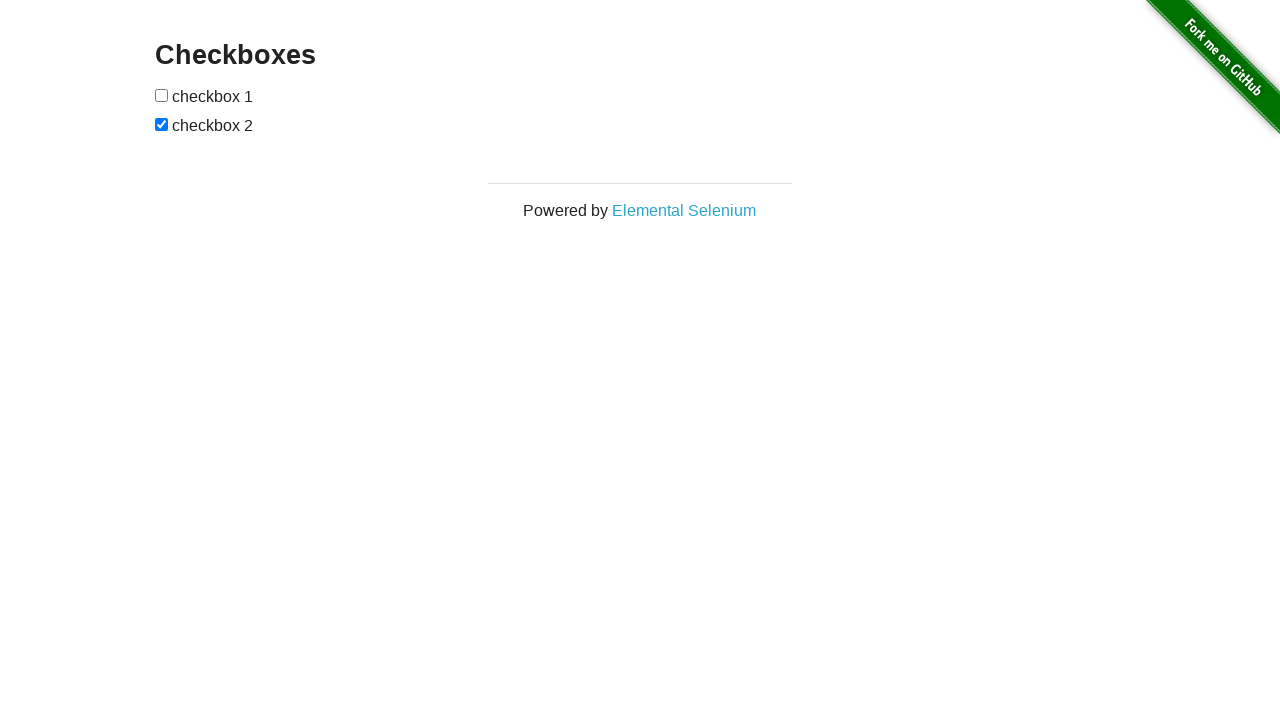

Located the first checkbox element
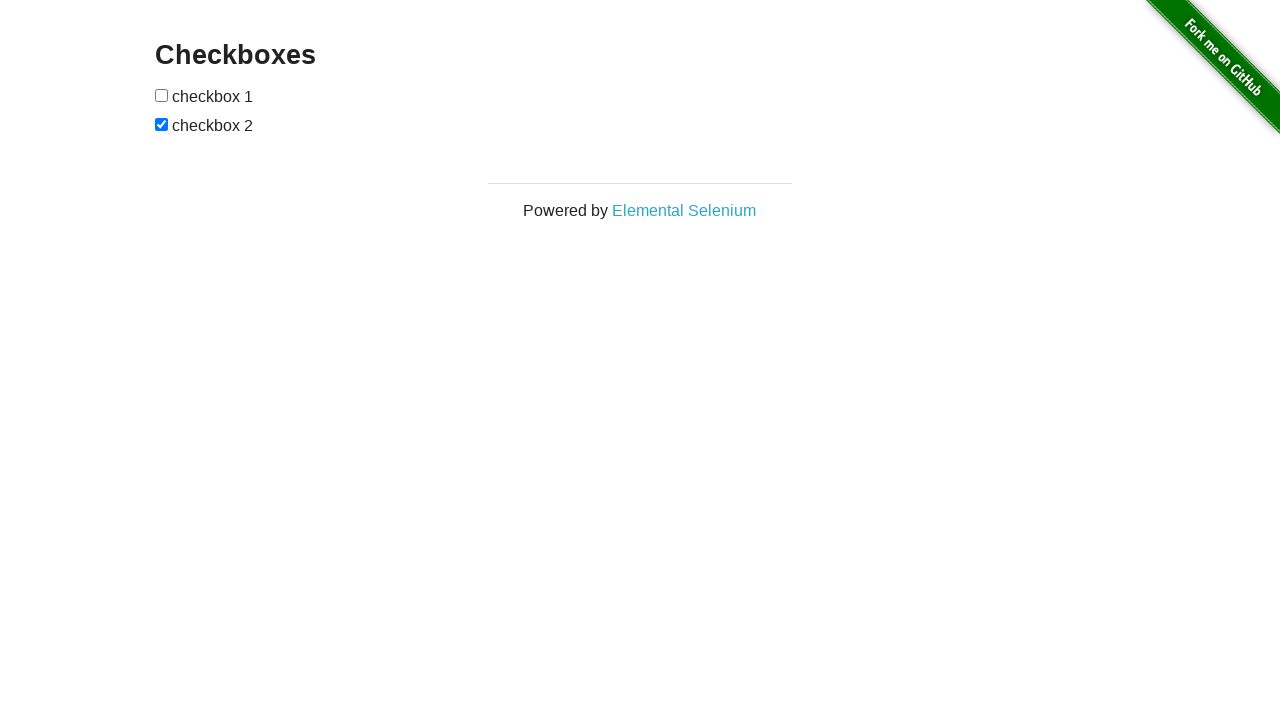

Located the second checkbox element
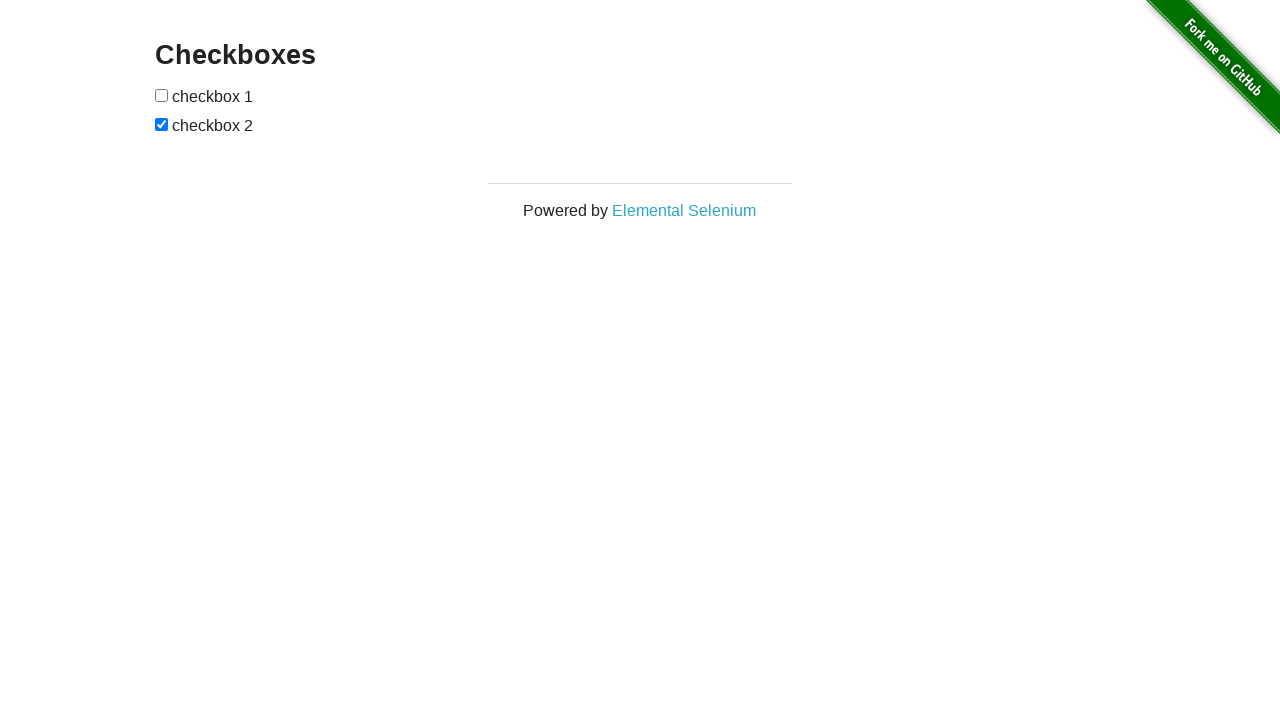

Verified first checkbox is visible
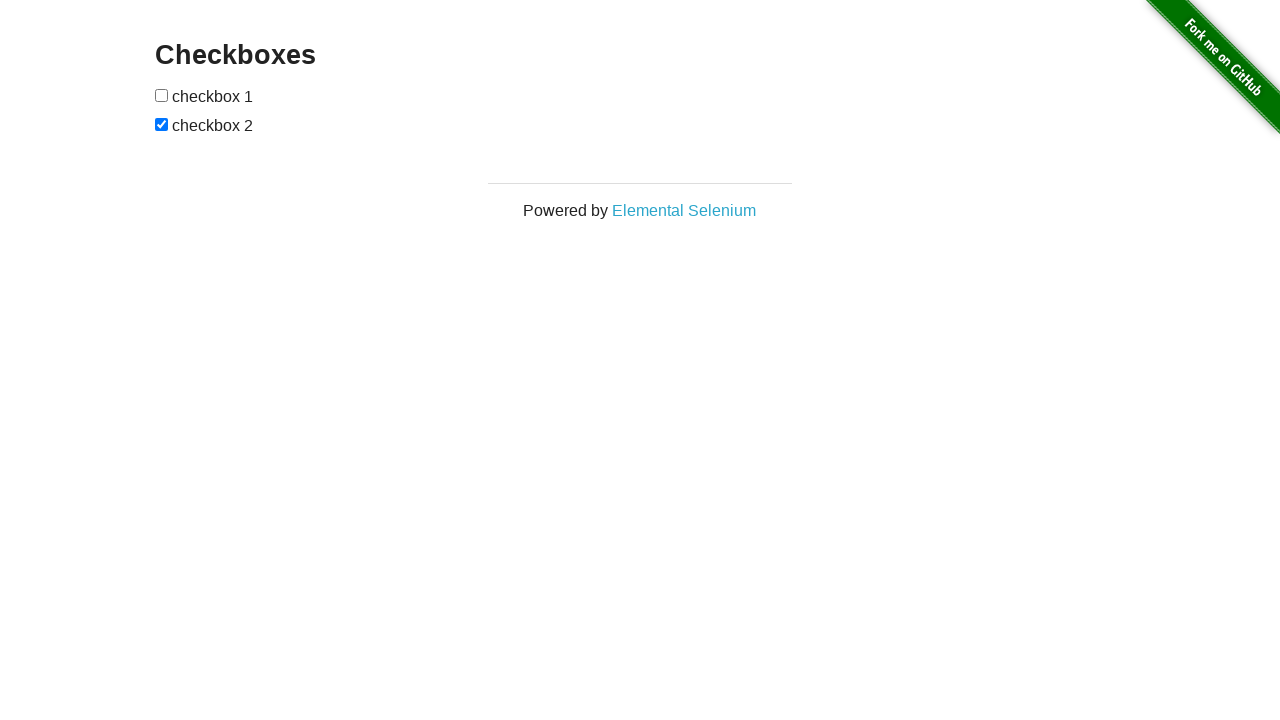

Verified first checkbox is enabled
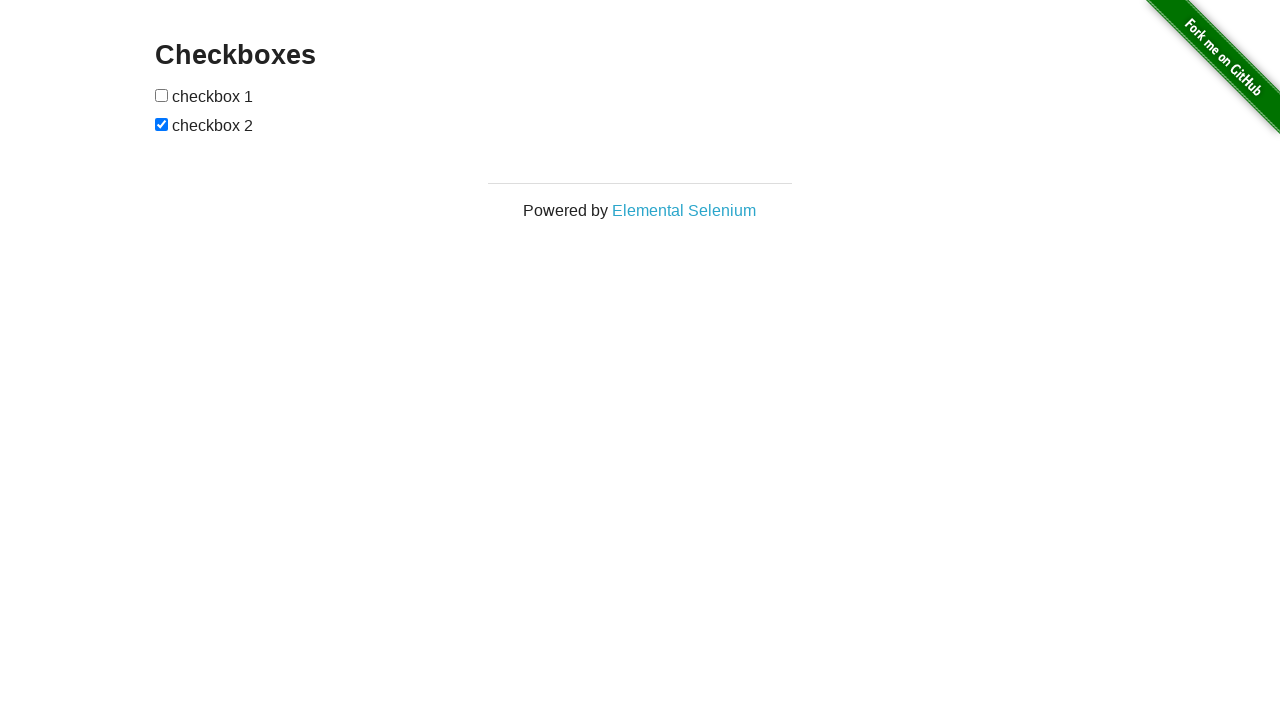

Verified first checkbox is unchecked
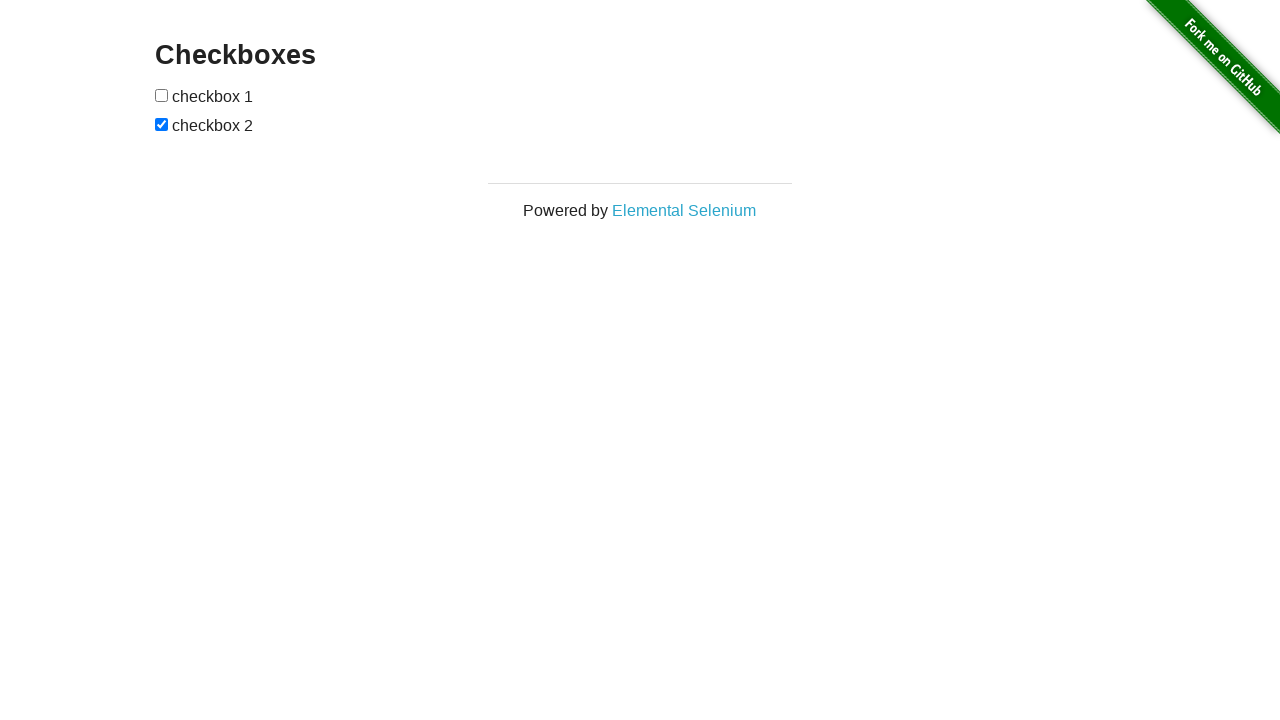

Verified second checkbox is visible
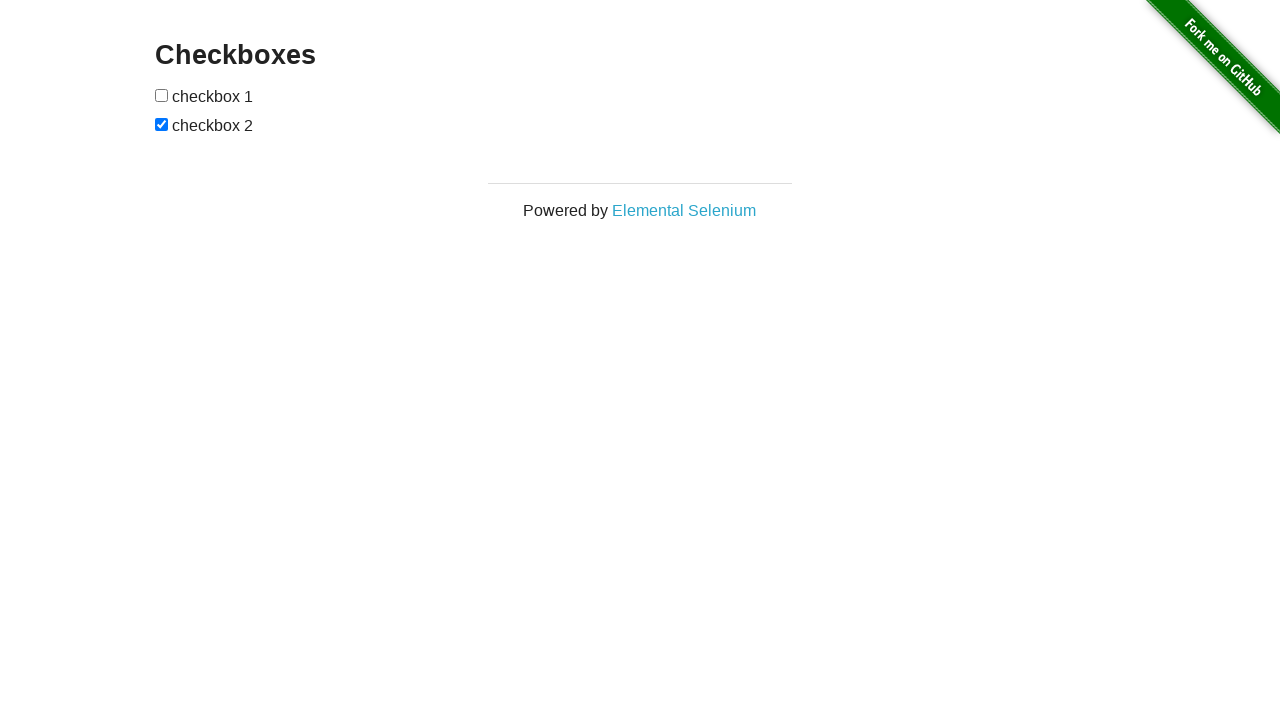

Verified second checkbox is enabled
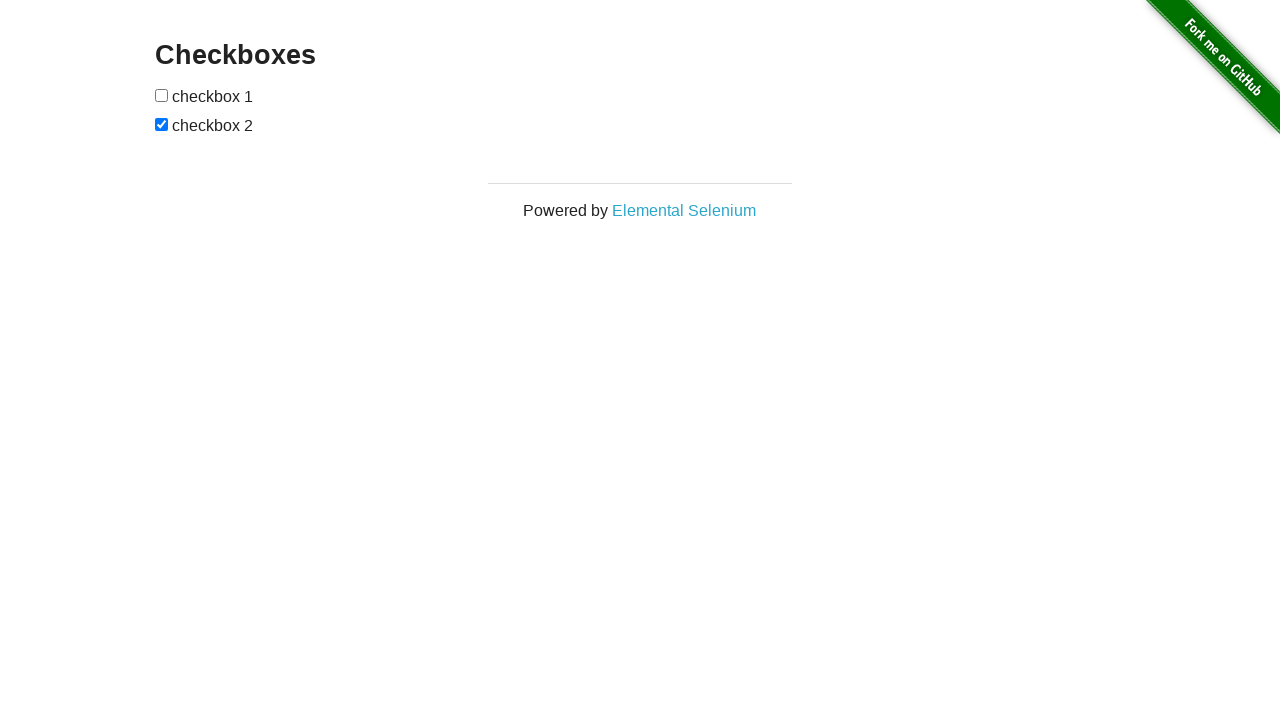

Verified second checkbox is checked
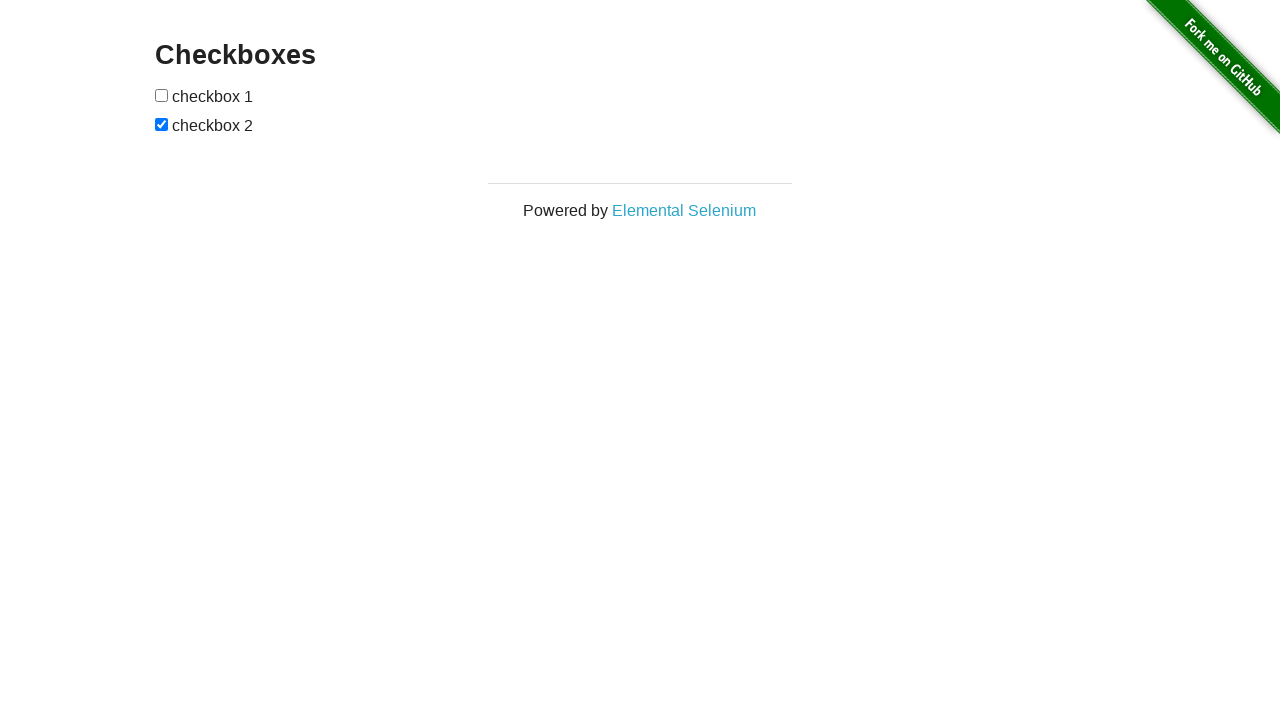

Clicked the first checkbox to toggle its state at (162, 95) on xpath=//*[@id="checkboxes"]/input[1]
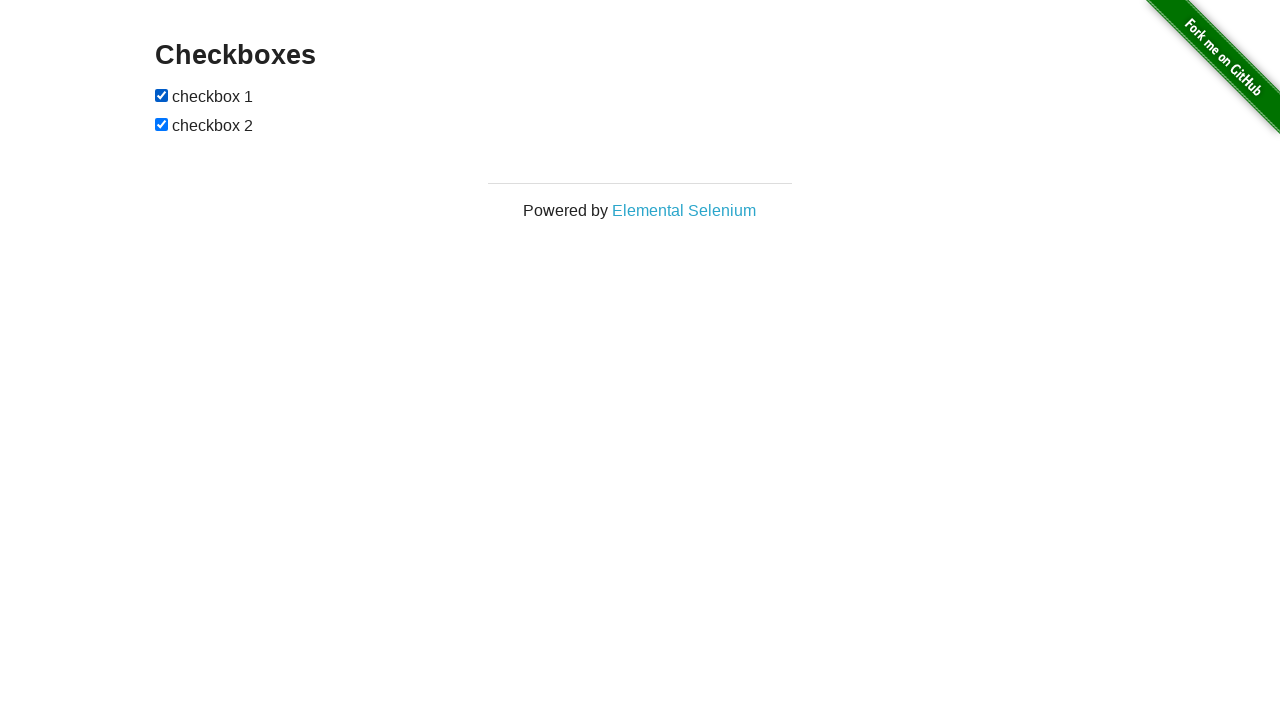

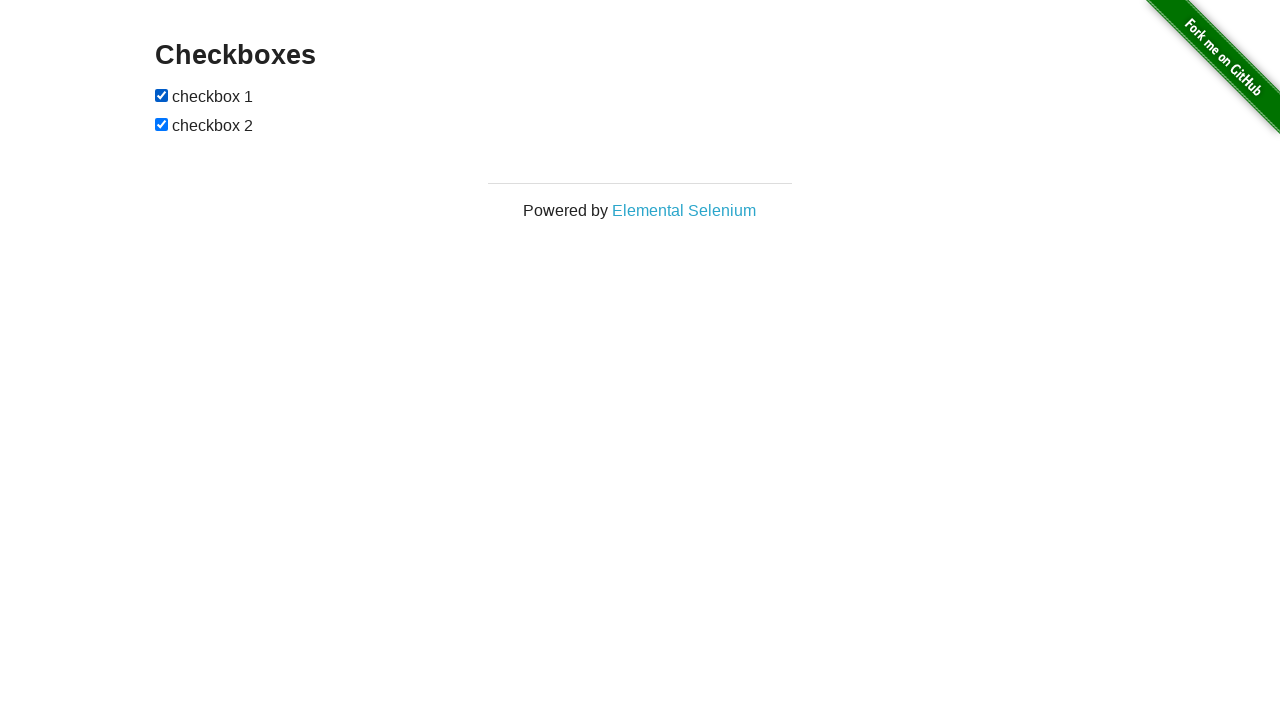